Tests automated input by filling a text field and verifying the entered value

Starting URL: https://techstepacademy.com/training-ground

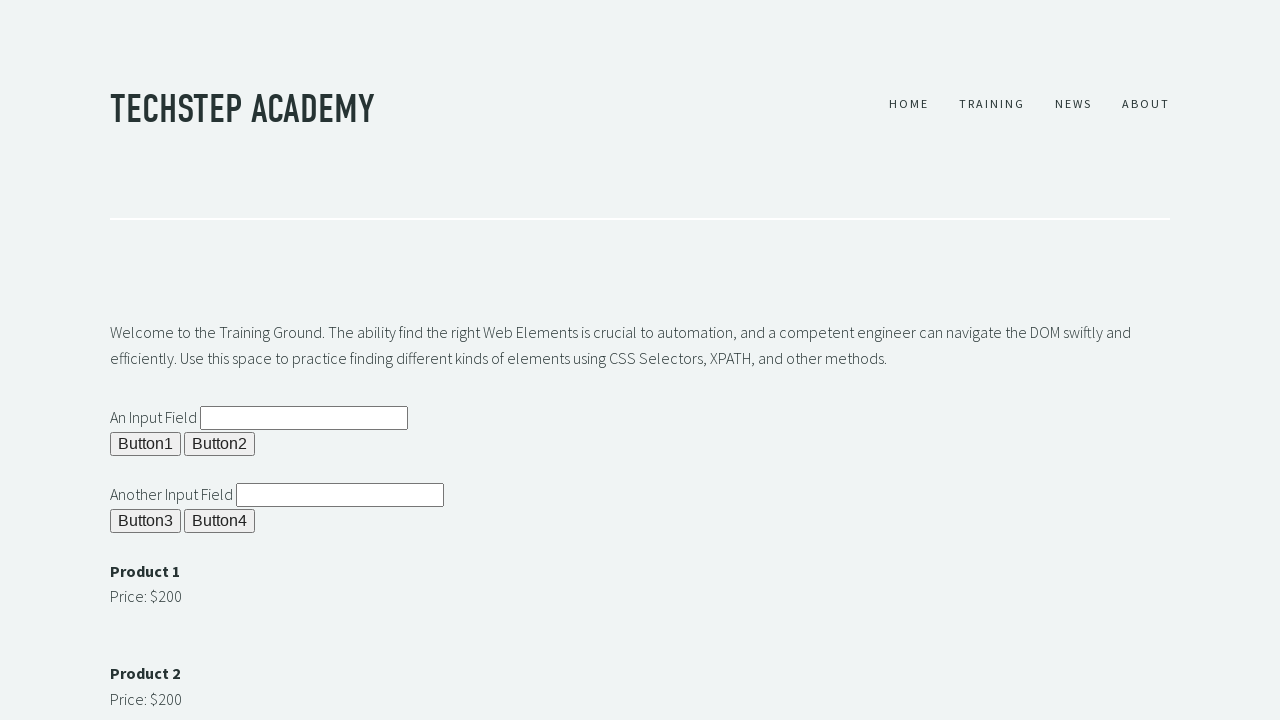

Filled input field with 'Automated input content' on input#ipt1
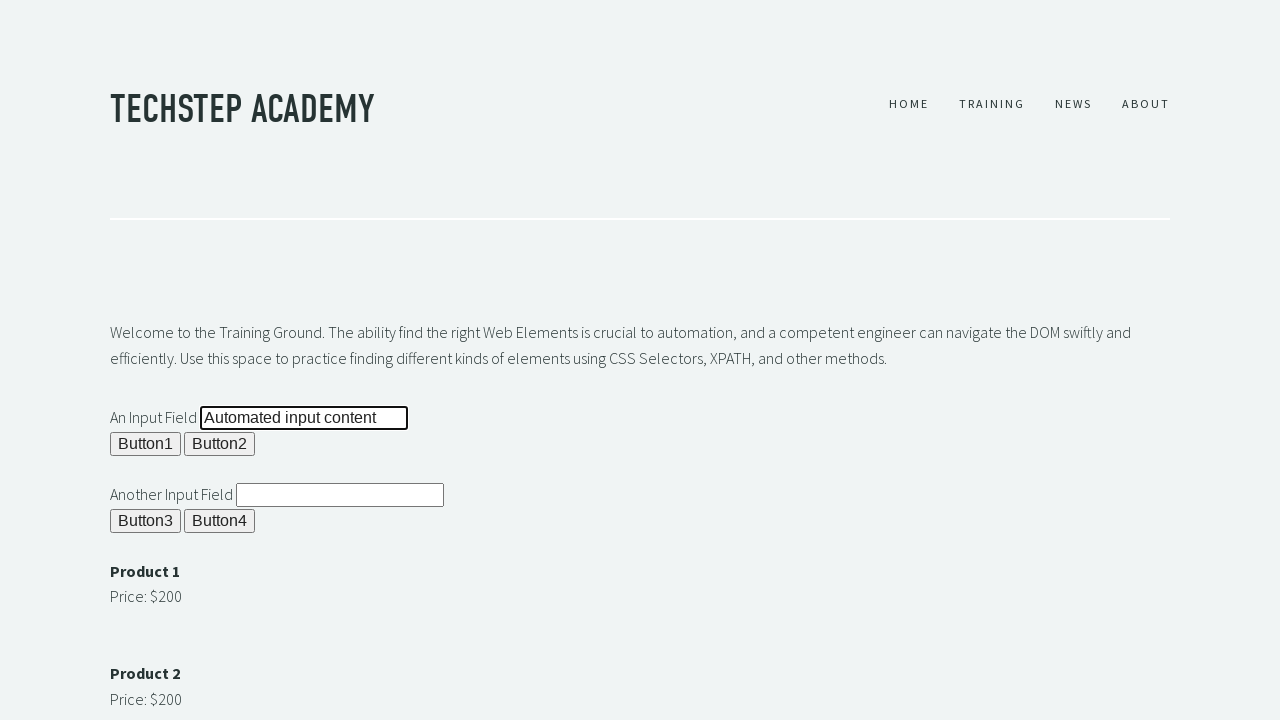

Verified input field contains 'Automated input content'
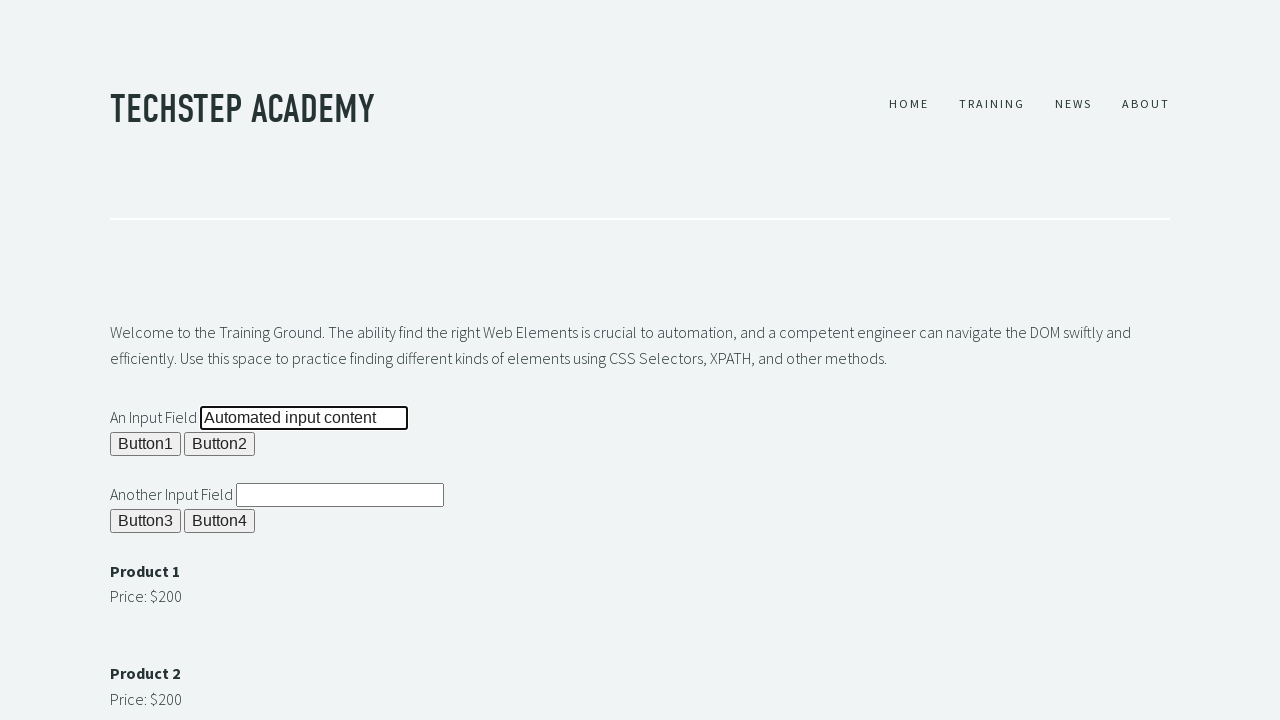

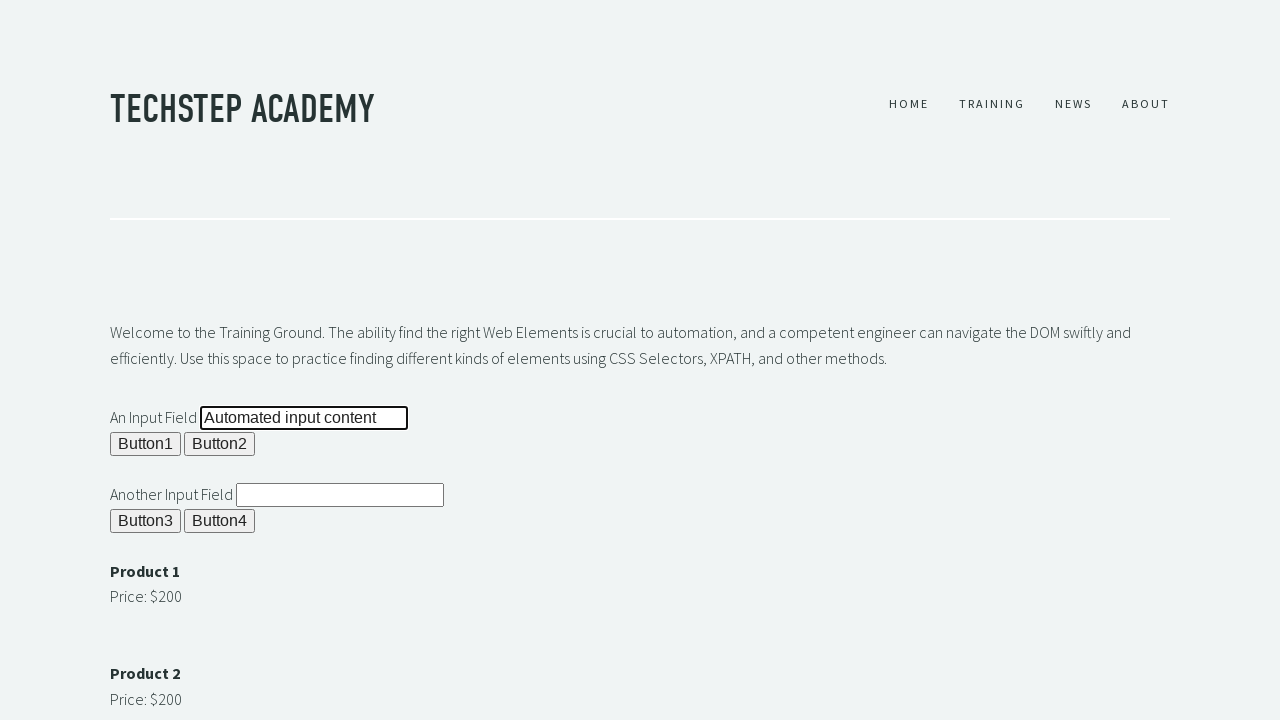